Tests a practice form by filling name field, leaving email empty to trigger validation, toggling checkbox, selecting dropdown option, clicking radio buttons, and submitting the form to verify success message.

Starting URL: https://rahulshettyacademy.com/angularpractice/

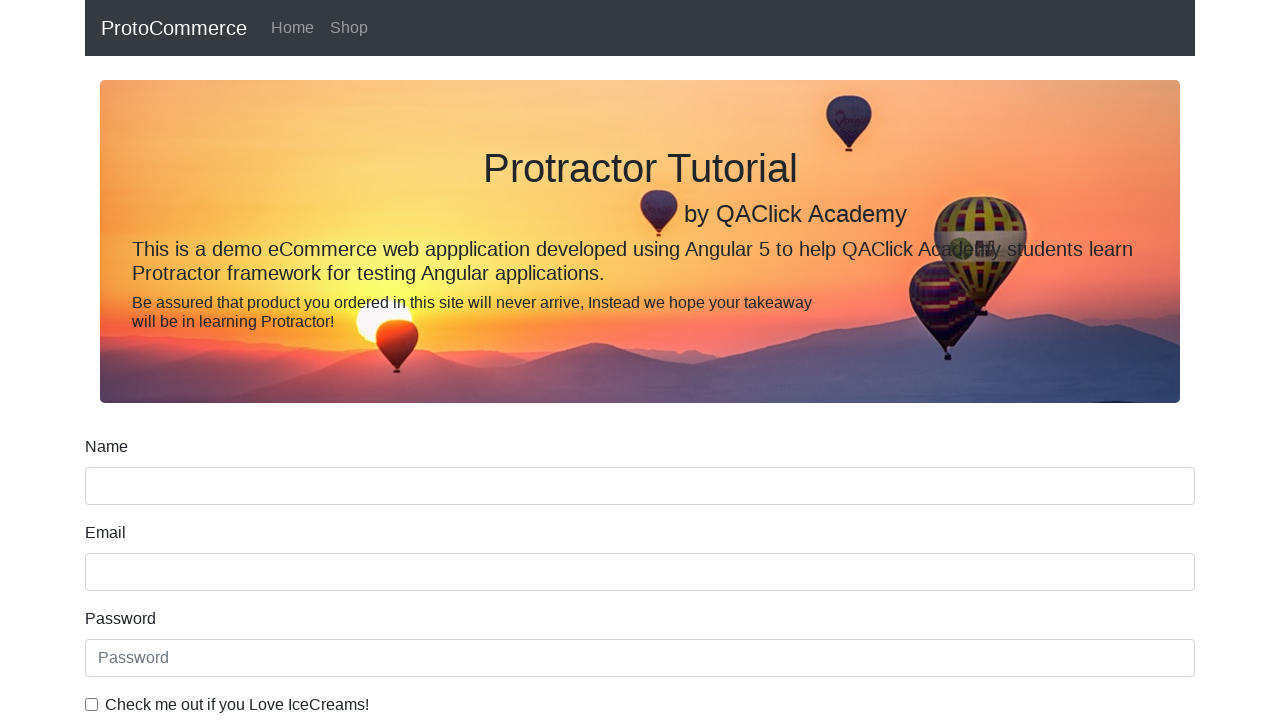

Filled name field with 'Liza' on input[name='name']
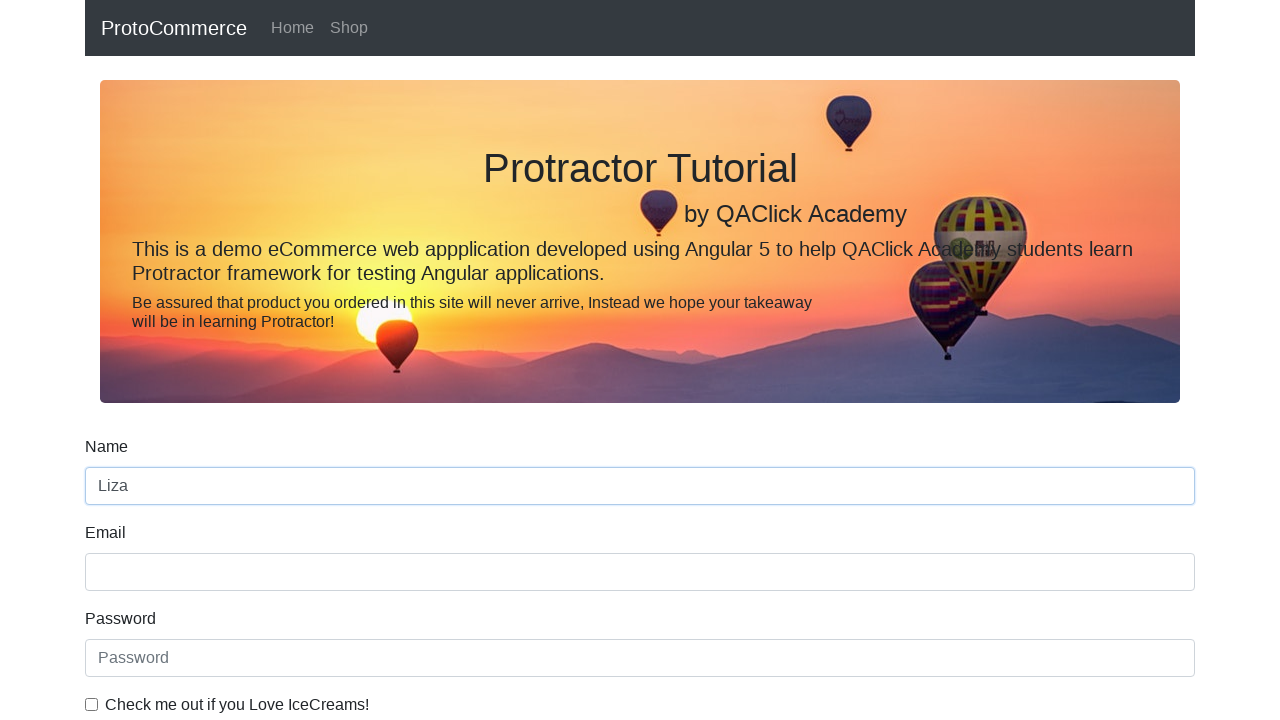

Left email field empty to trigger validation on input[name='email']
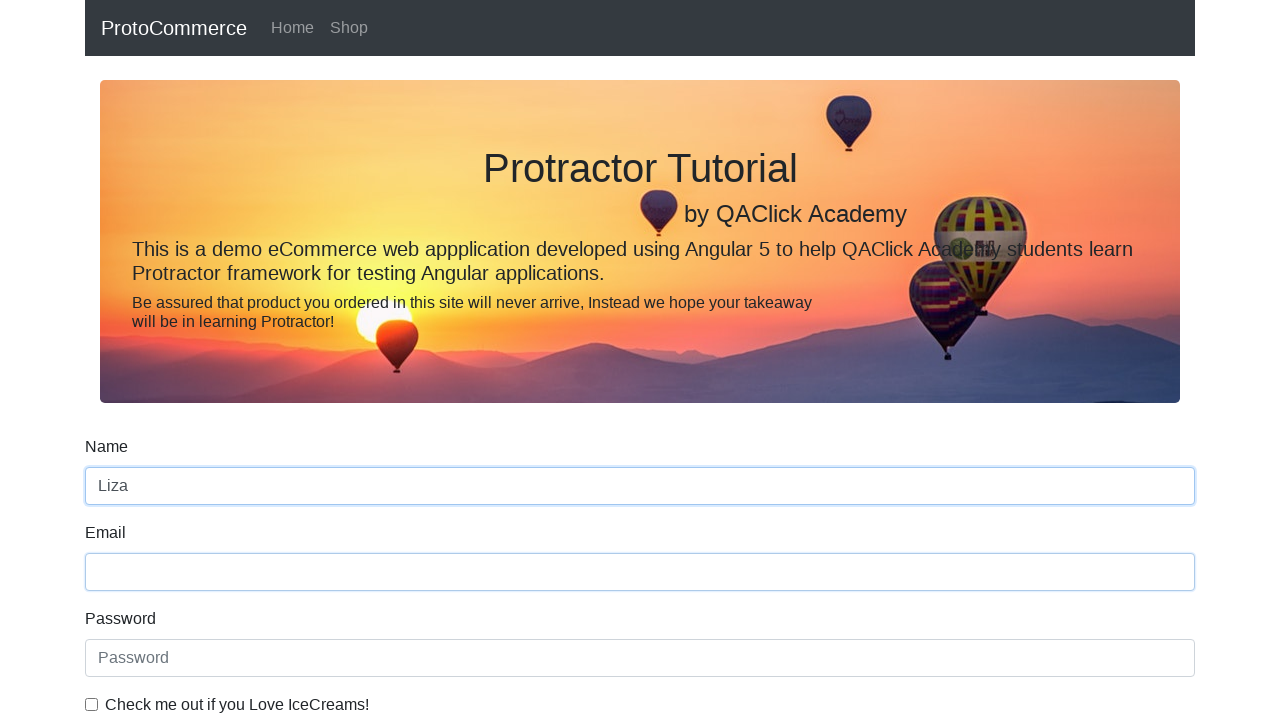

Clicked checkbox to select it at (92, 704) on input[type='checkbox']
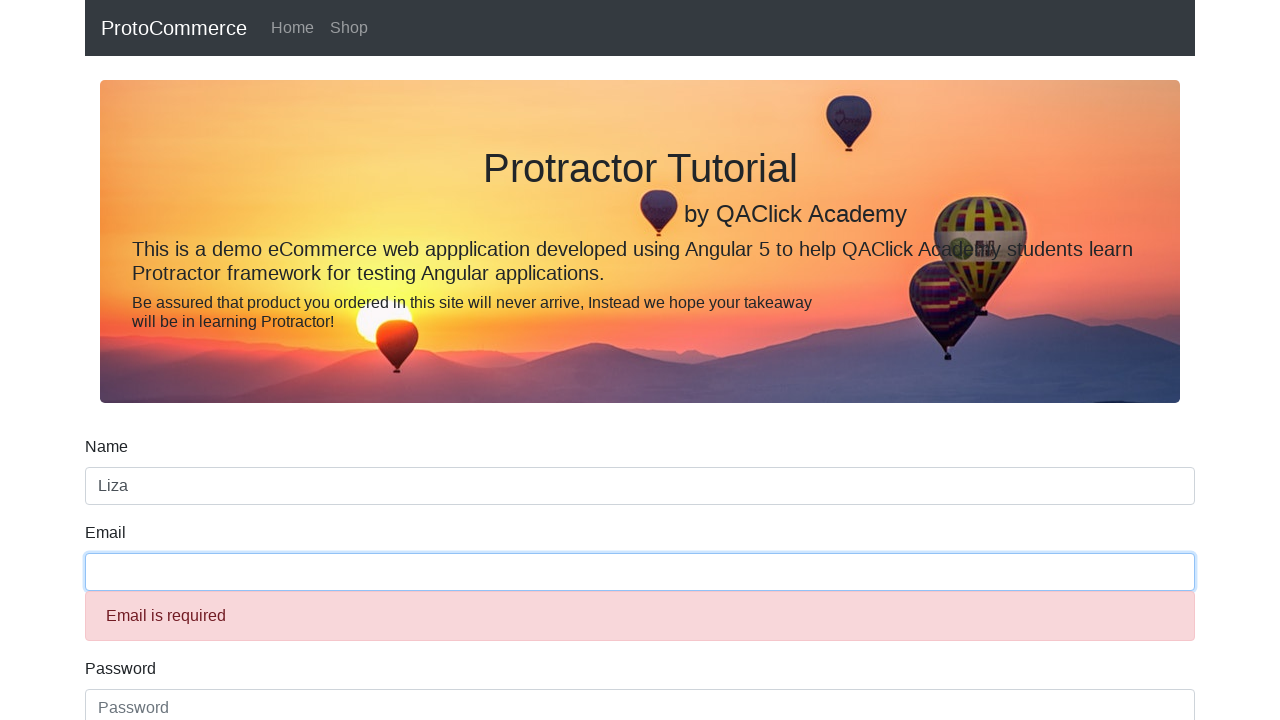

Clicked checkbox again to deselect it at (92, 360) on input[type='checkbox']
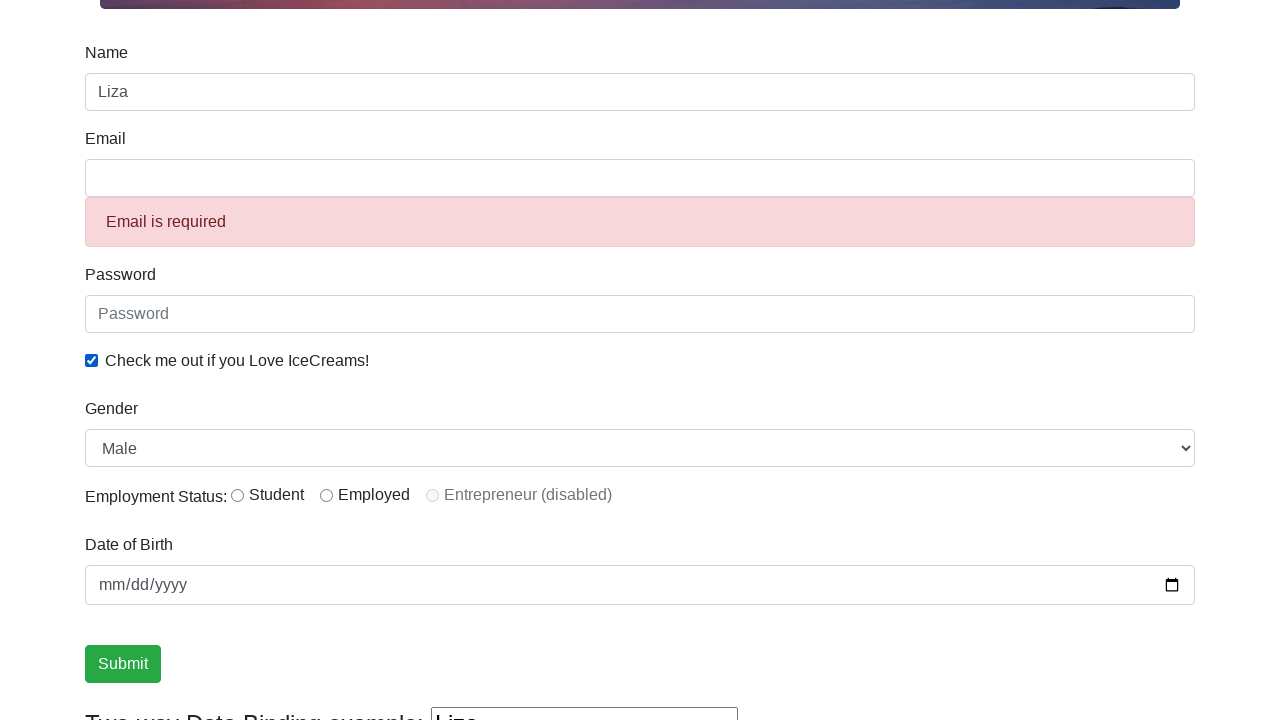

Clicked checkbox again to select it at (92, 360) on input[type='checkbox']
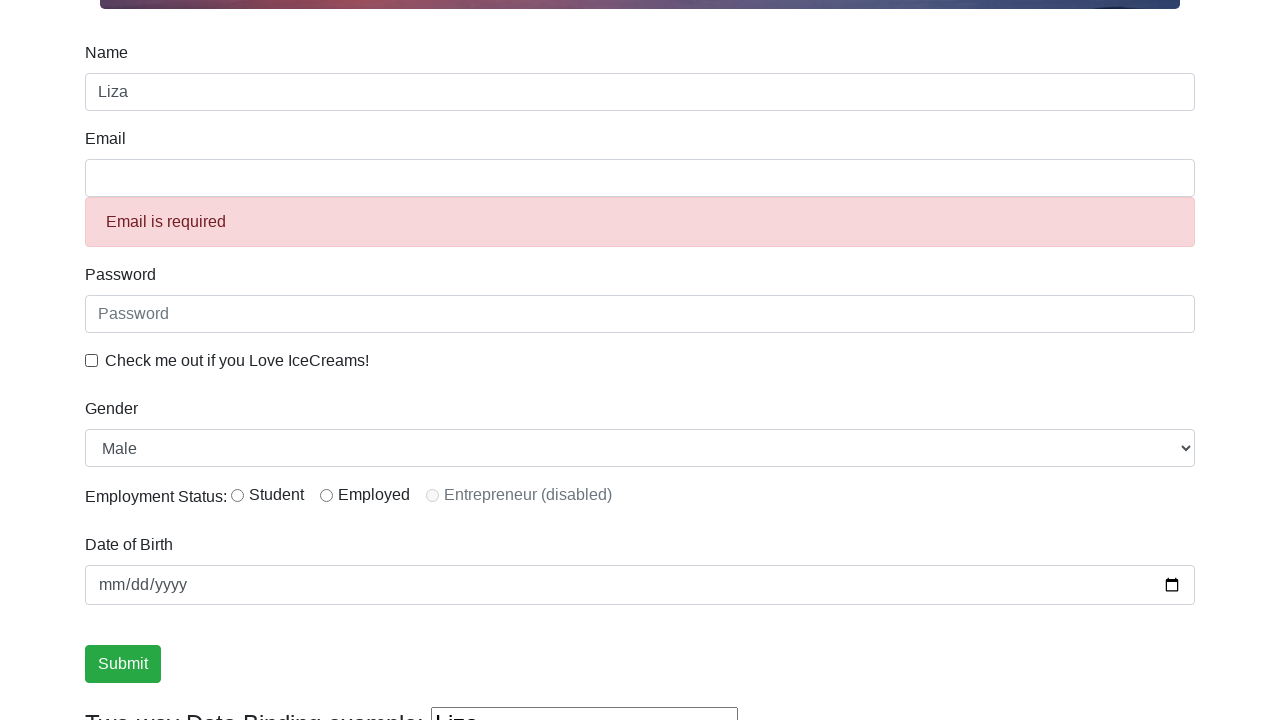

Clicked checkbox to deselect for final state at (92, 360) on input[type='checkbox']
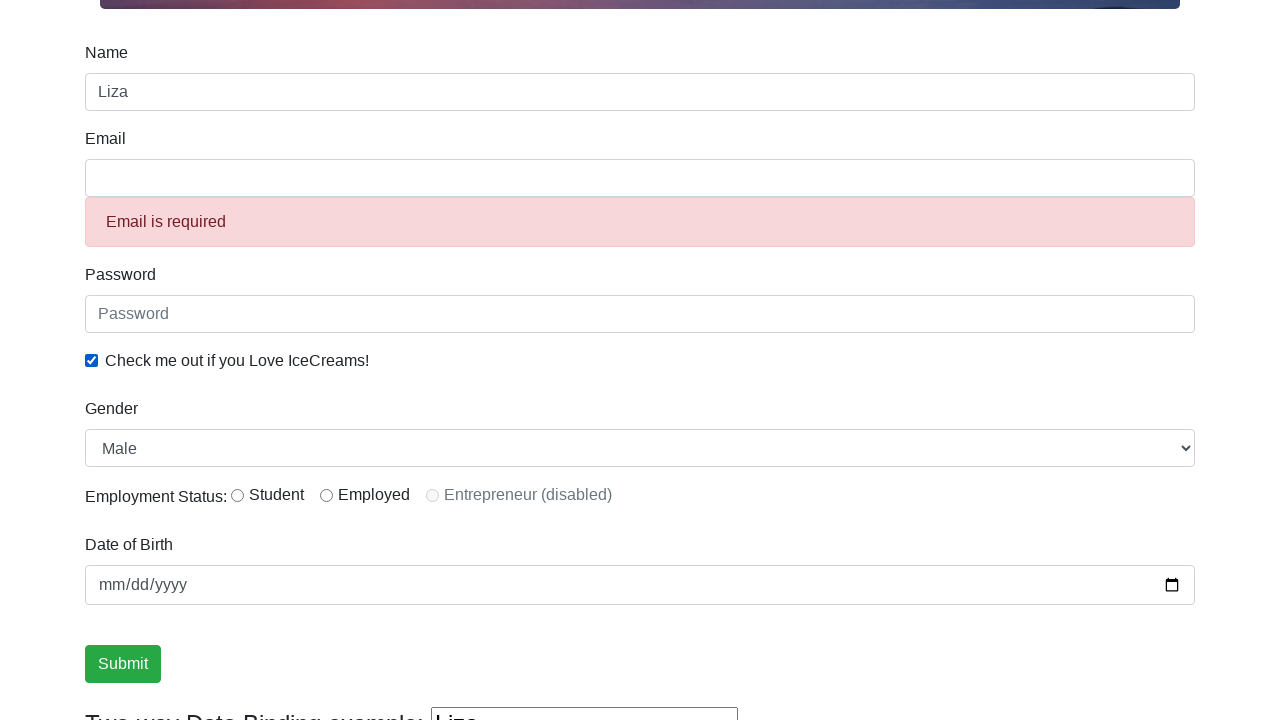

Located email validation alert element
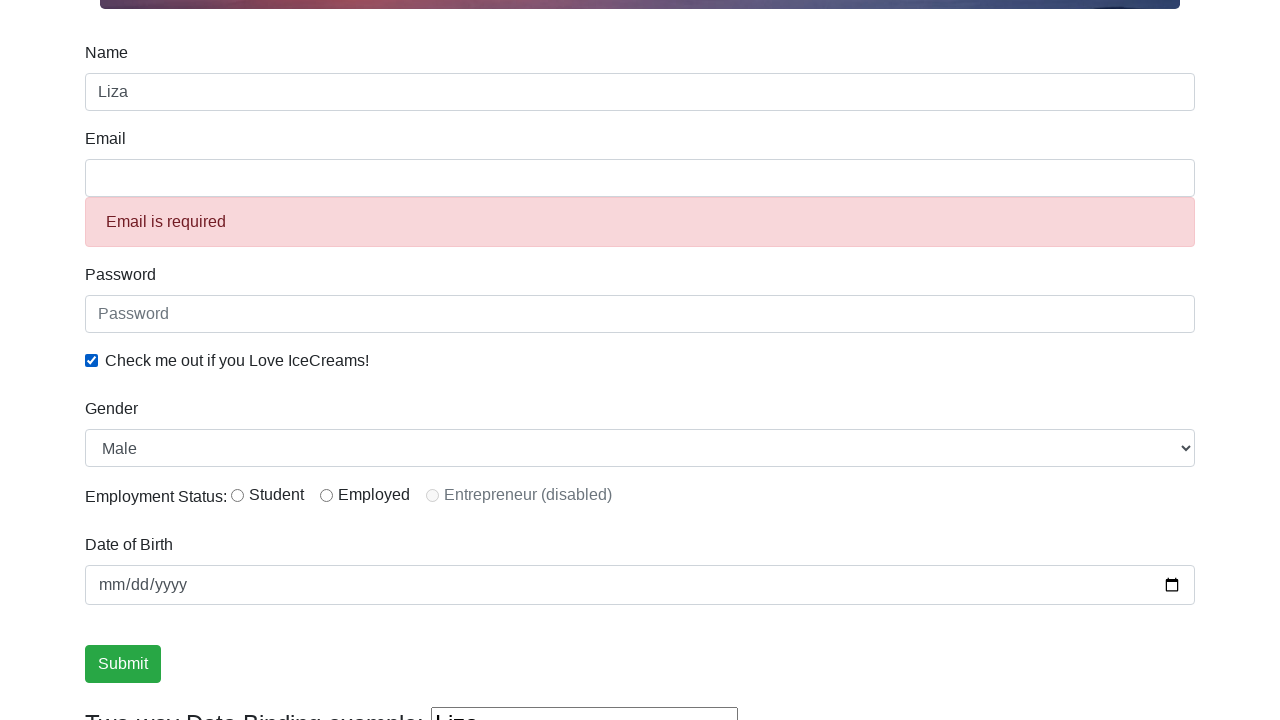

Email validation alert displayed
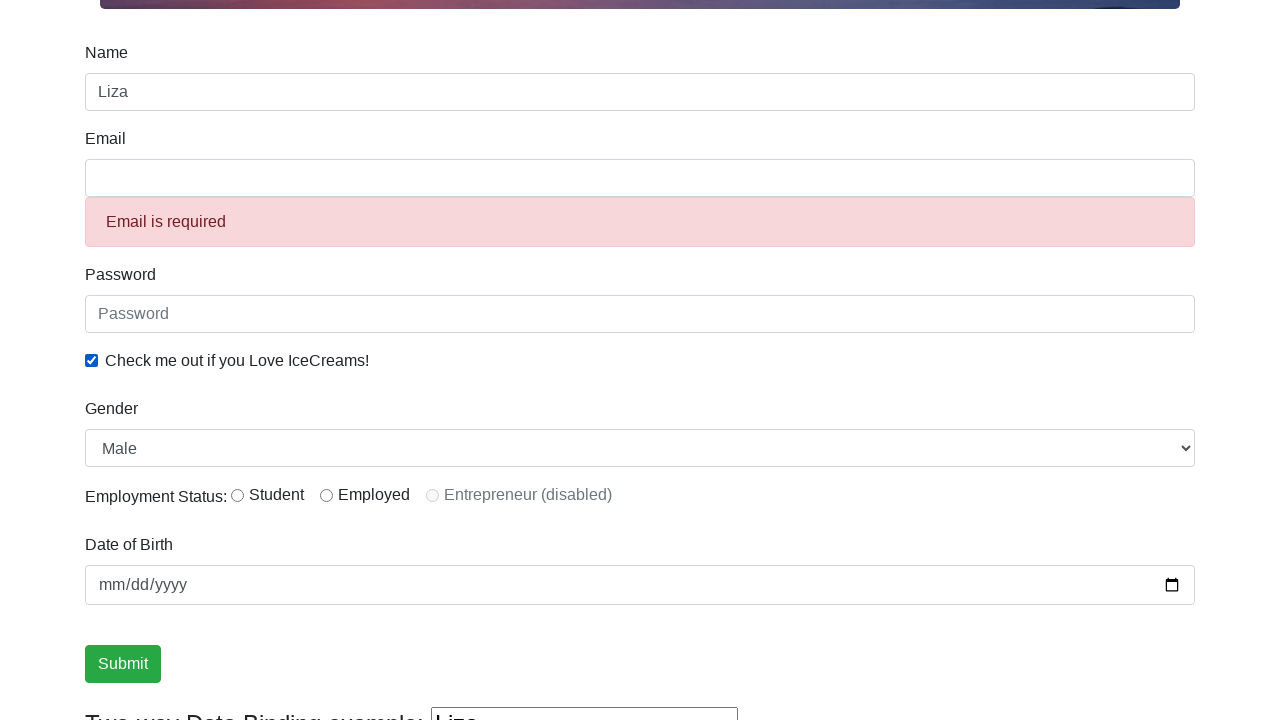

Selected 'Female' from dropdown on #exampleFormControlSelect1
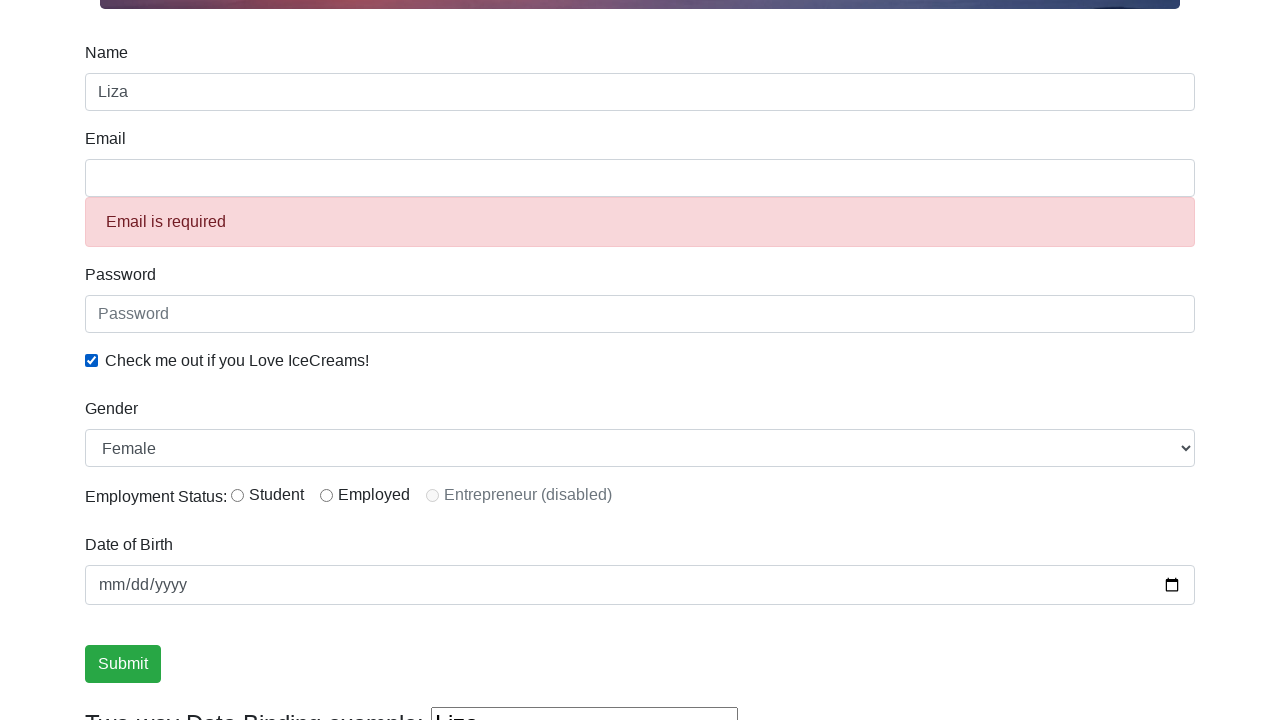

Clicked first radio button at (238, 495) on #inlineRadio1
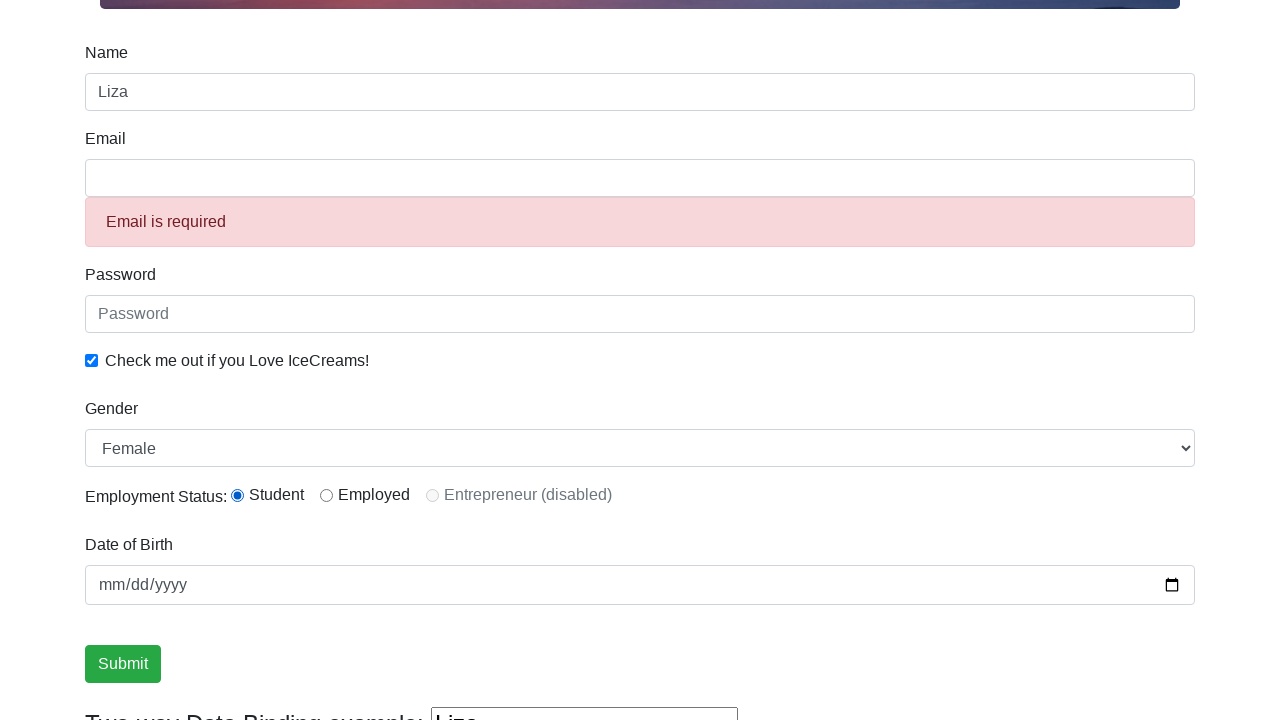

Clicked second radio button at (326, 495) on #inlineRadio2
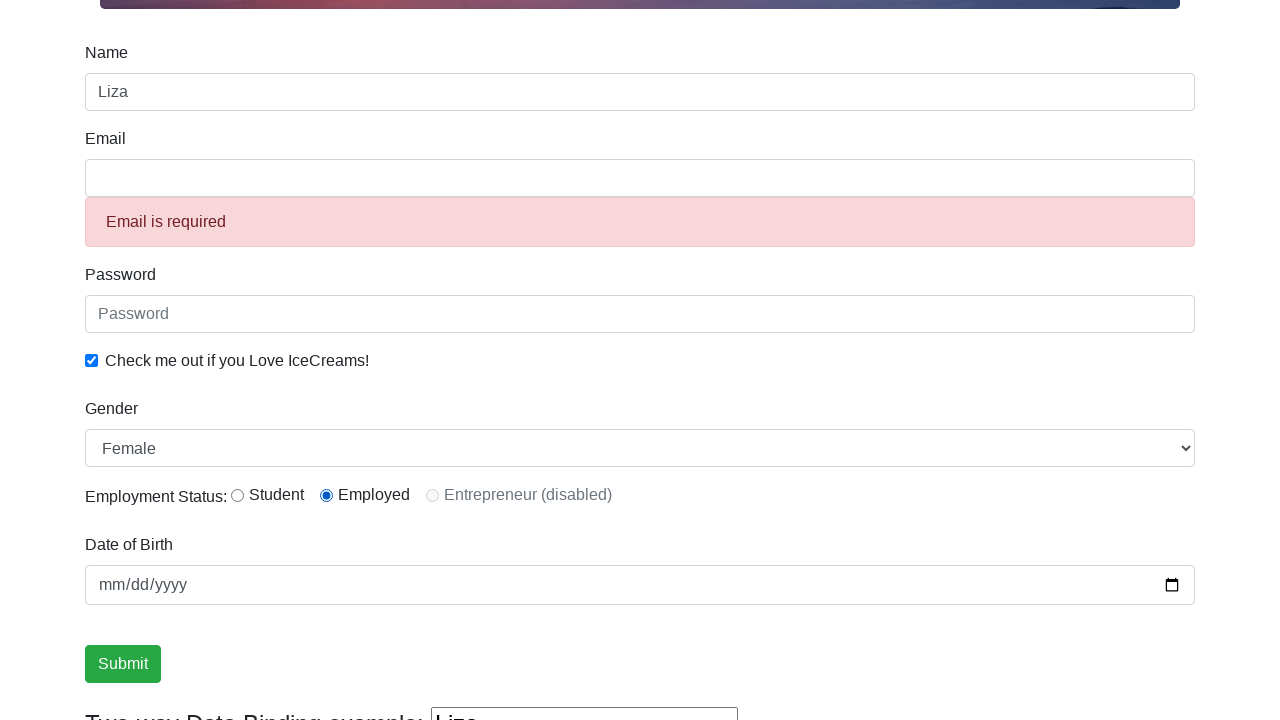

Clicked submit button to submit form at (123, 664) on input[value='Submit']
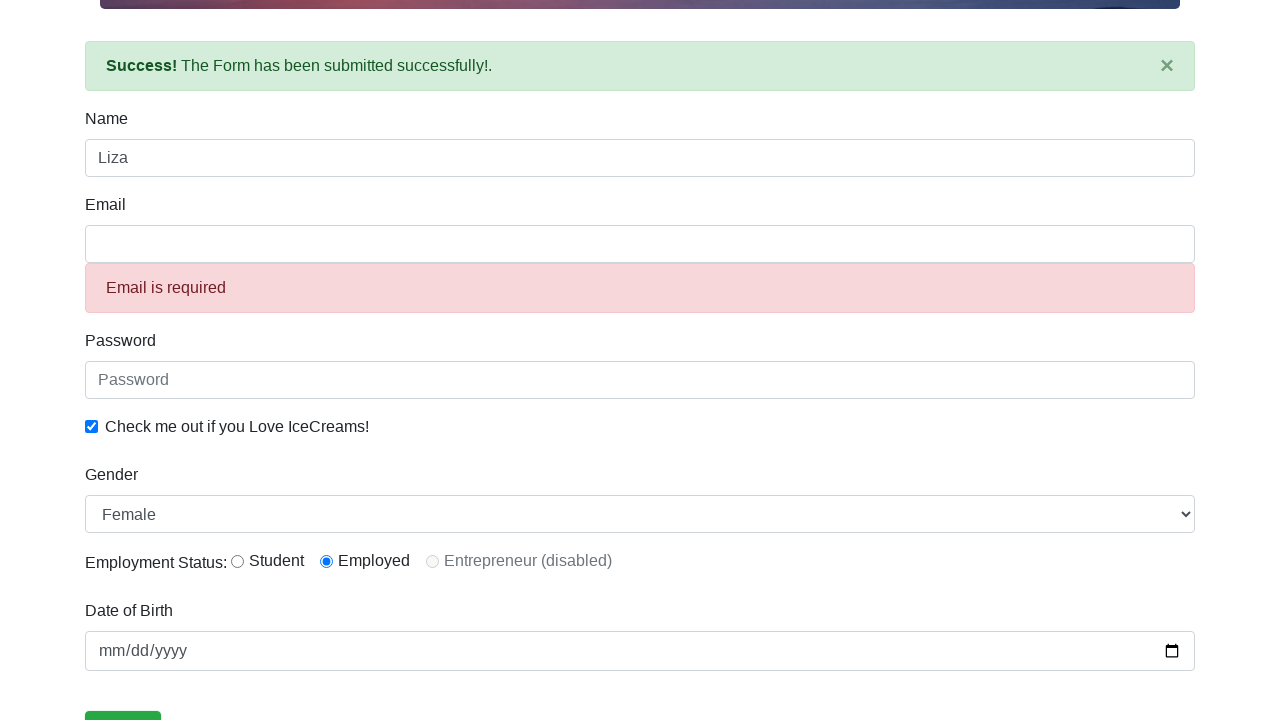

Success message displayed after form submission
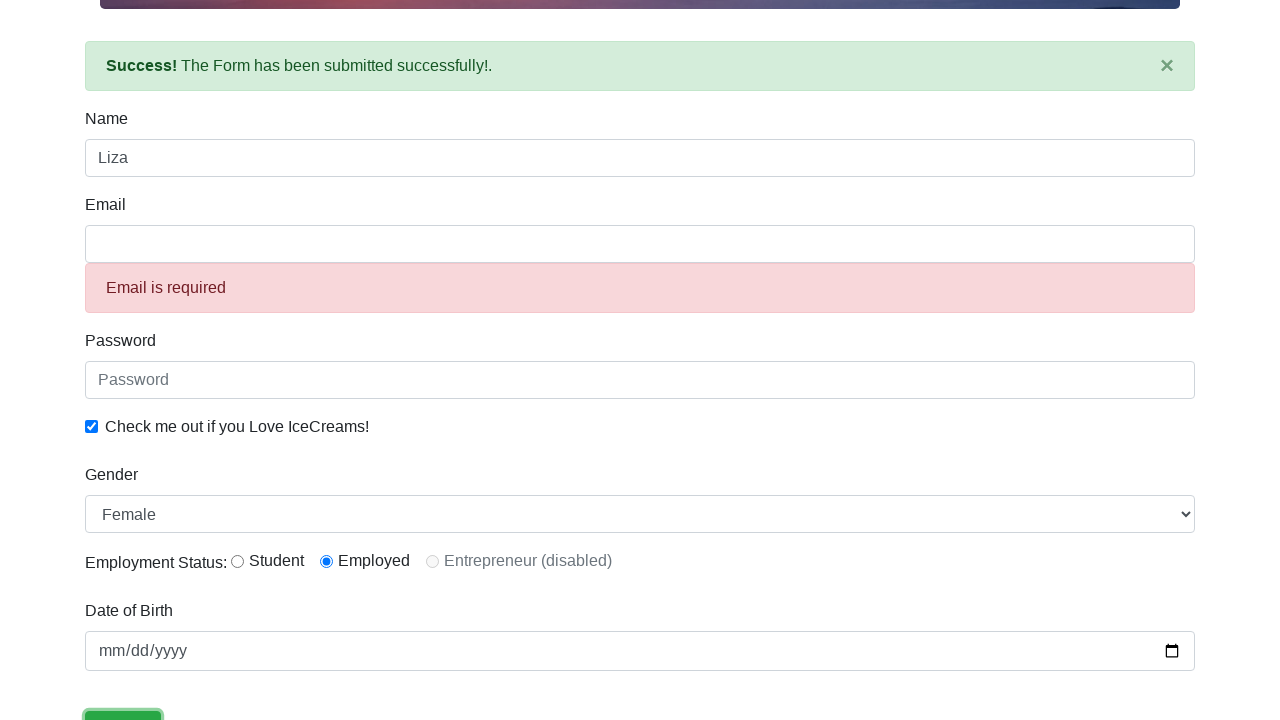

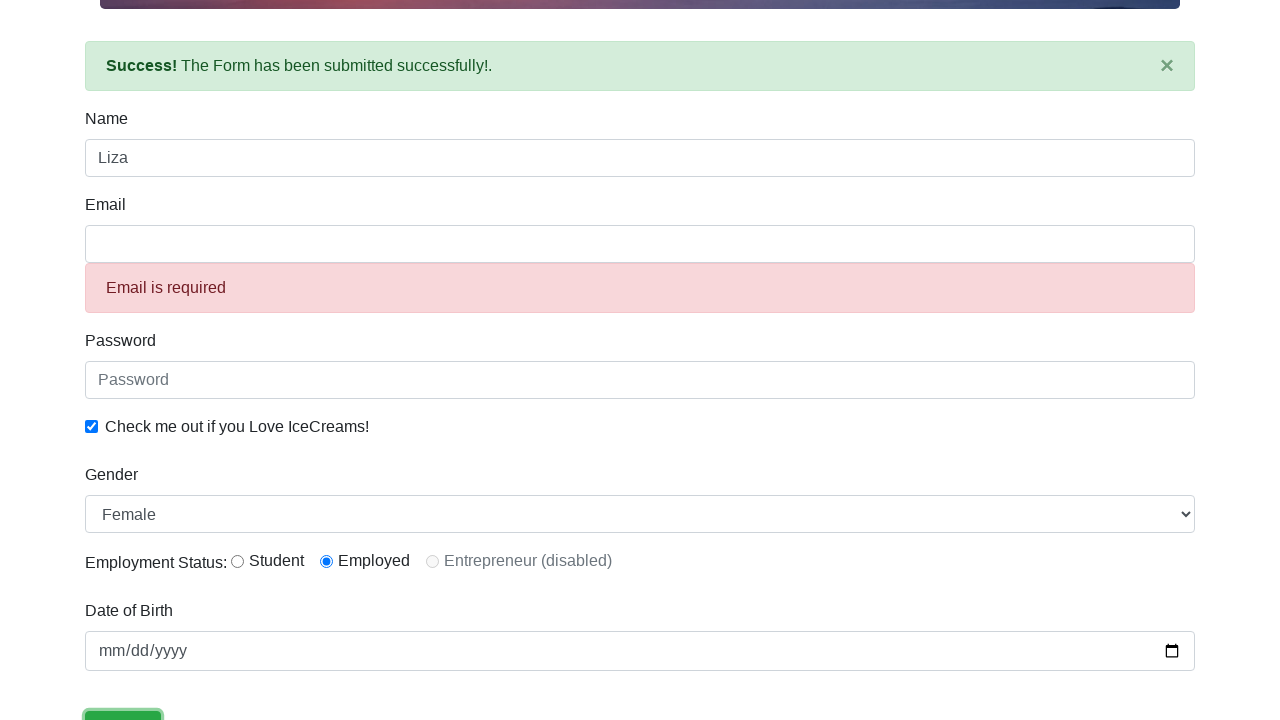